Fills out a Google Forms certificate automation form with student details including name, email, course, duration, completion date, and score, then submits the form.

Starting URL: https://docs.google.com/forms/d/e/1FAIpQLSf9kz59-k87gT3ImgsS9KU1S1muNOfDipoercMGM4T0Bqx87A/viewform

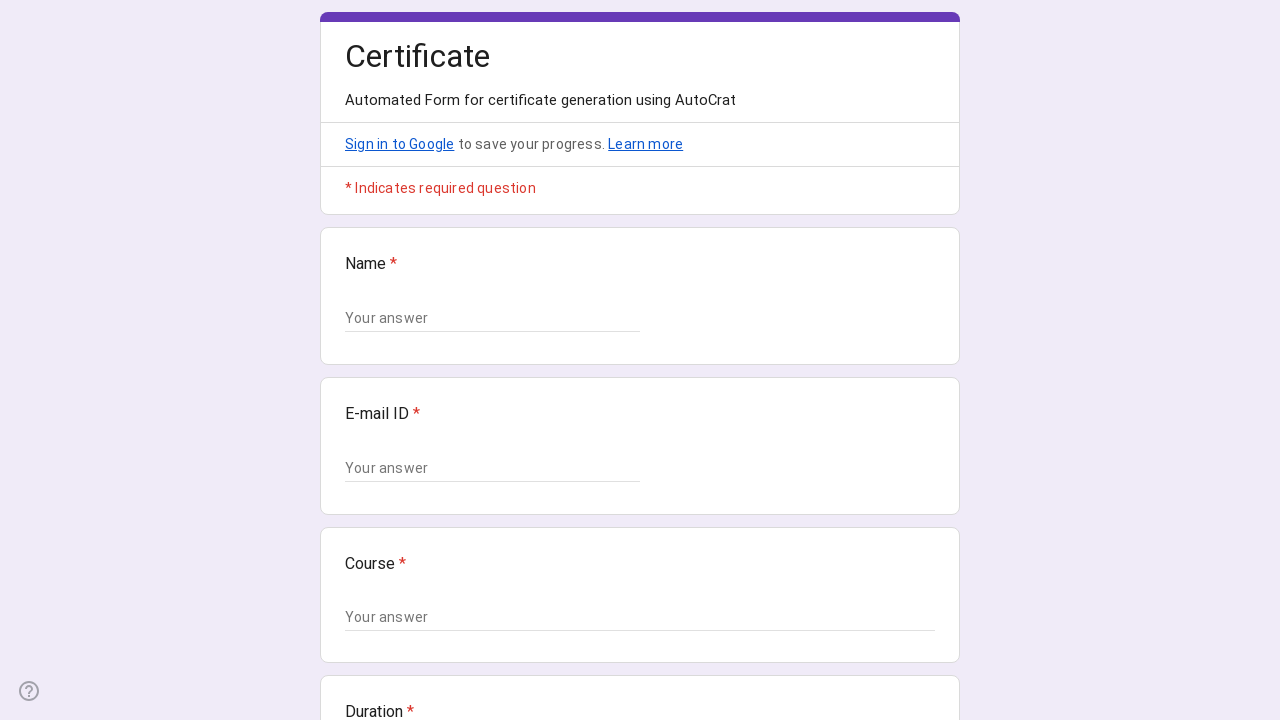

Waited for form input fields to load
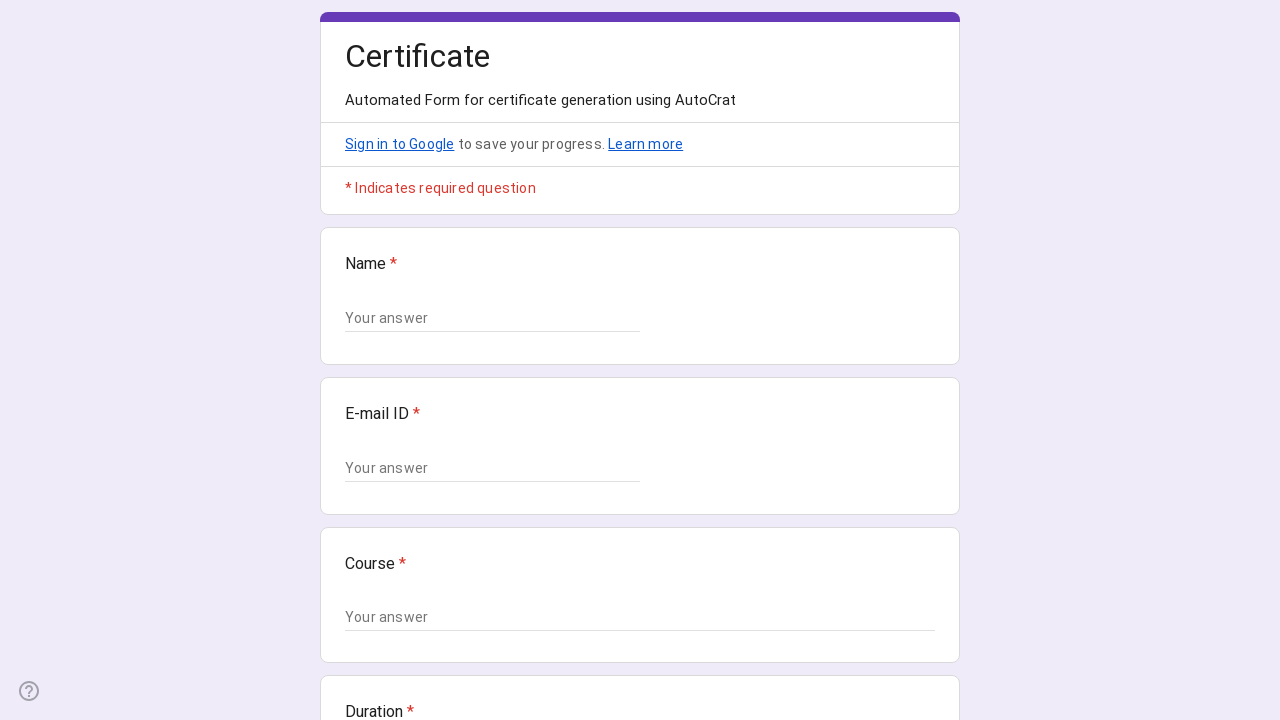

Filled name field with 'Sarah Johnson' on xpath=//*[@id="mG61Hd"]/div[2]/div/div[2]/div[1]/div/div/div[2]/div/div[1]/div/d
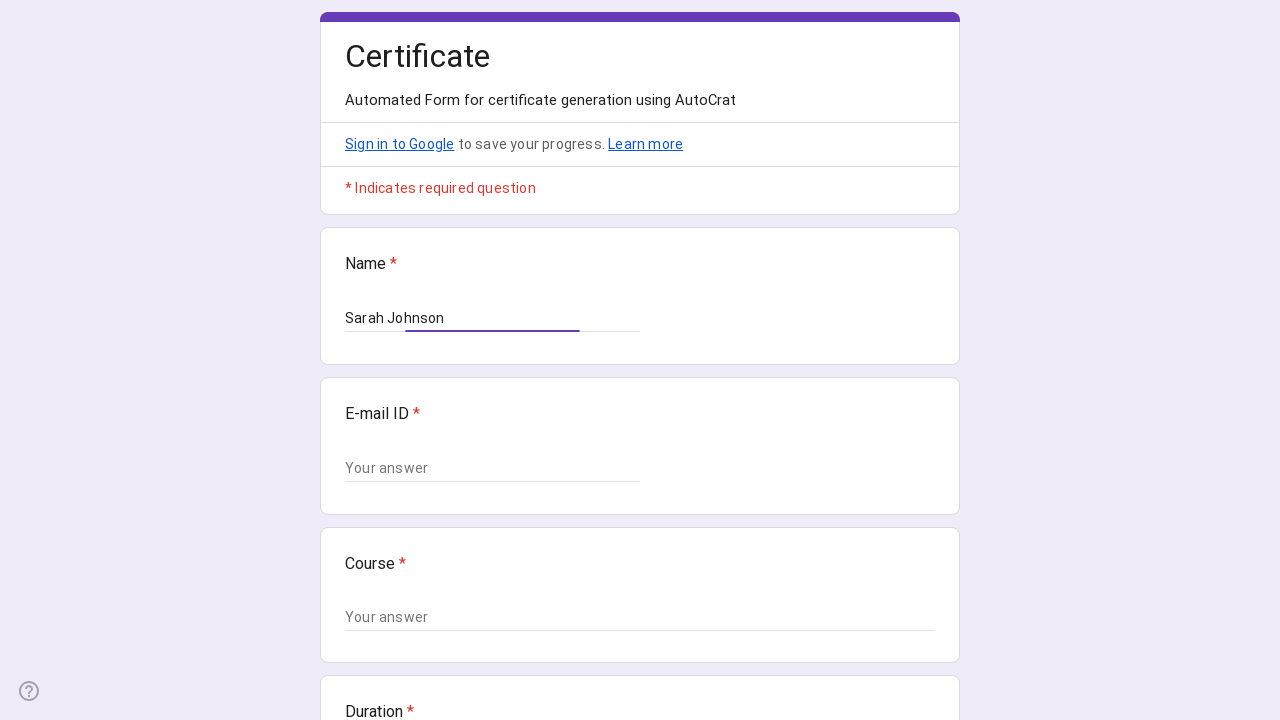

Filled email field with 'sarah.johnson@university.edu' on xpath=//*[@id="mG61Hd"]/div[2]/div/div[2]/div[2]/div/div/div[2]/div/div[1]/div/d
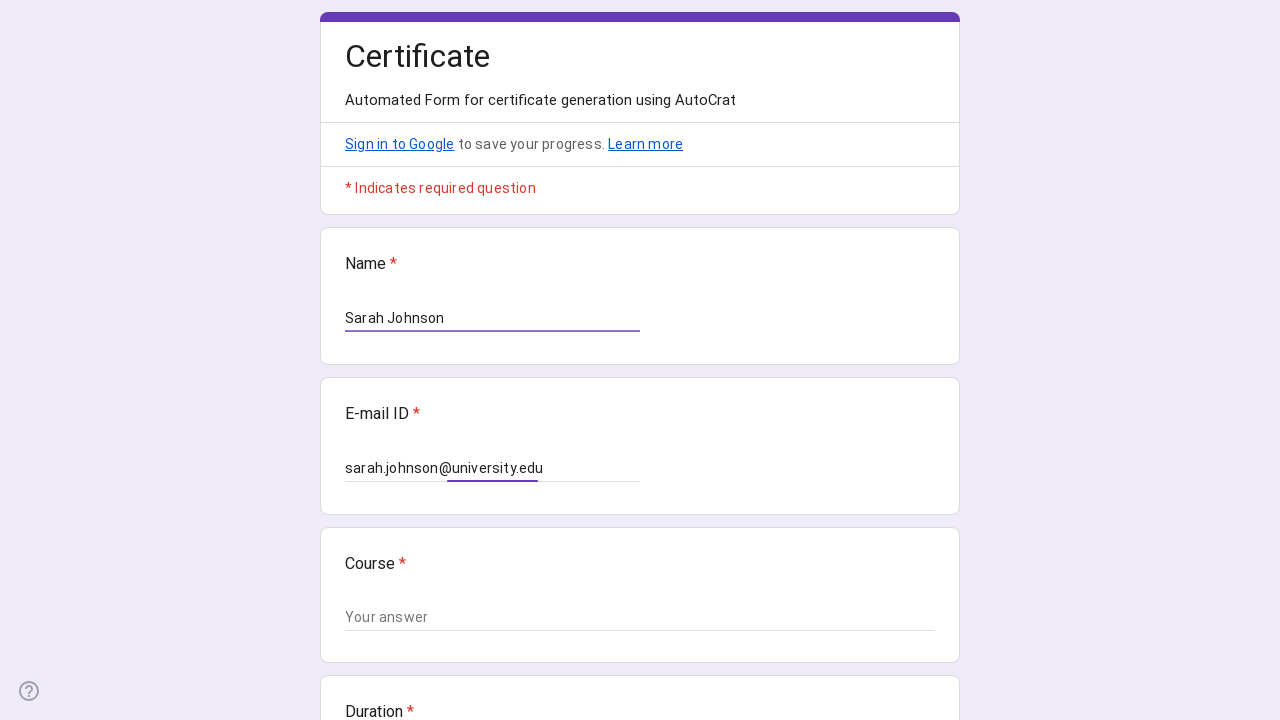

Filled course field with 'Data Science Fundamentals' on xpath=//*[@id="mG61Hd"]/div[2]/div/div[2]/div[3]/div/div/div[2]/div/div[1]/div[2
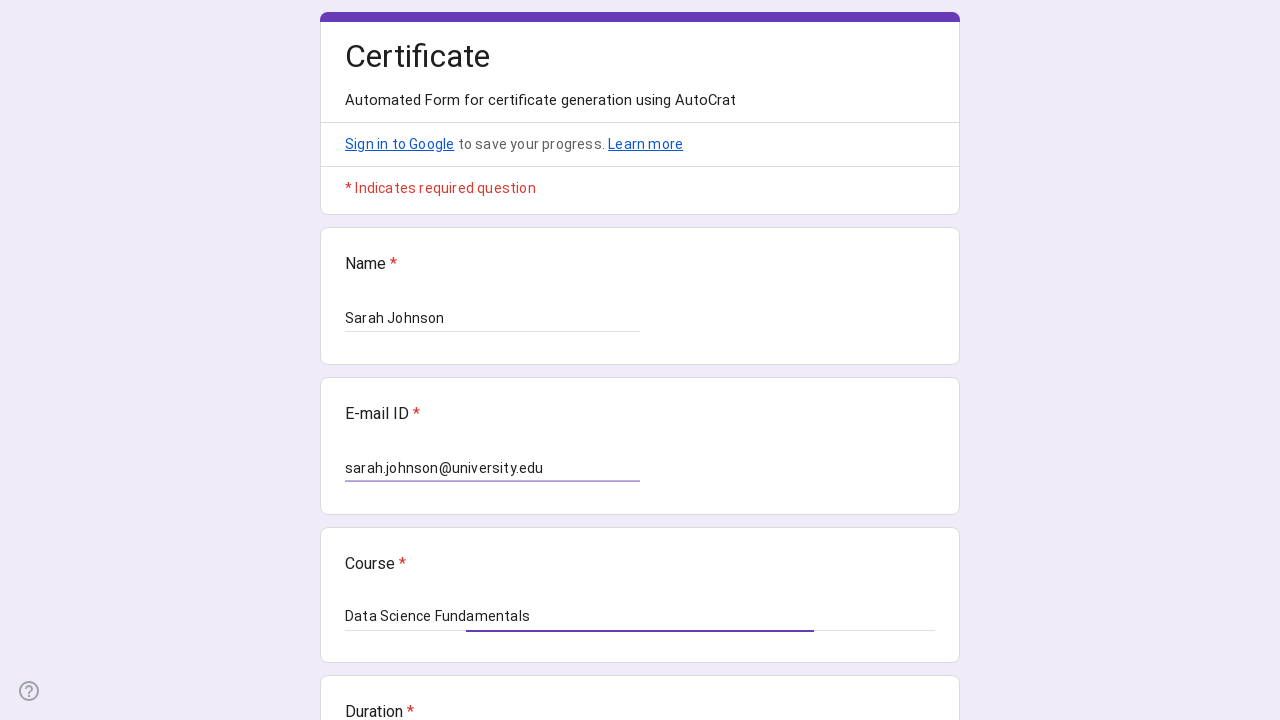

Filled duration field with '20hrs' on xpath=//*[@id="mG61Hd"]/div[2]/div/div[2]/div[4]/div/div/div[2]/div/div[1]/div/d
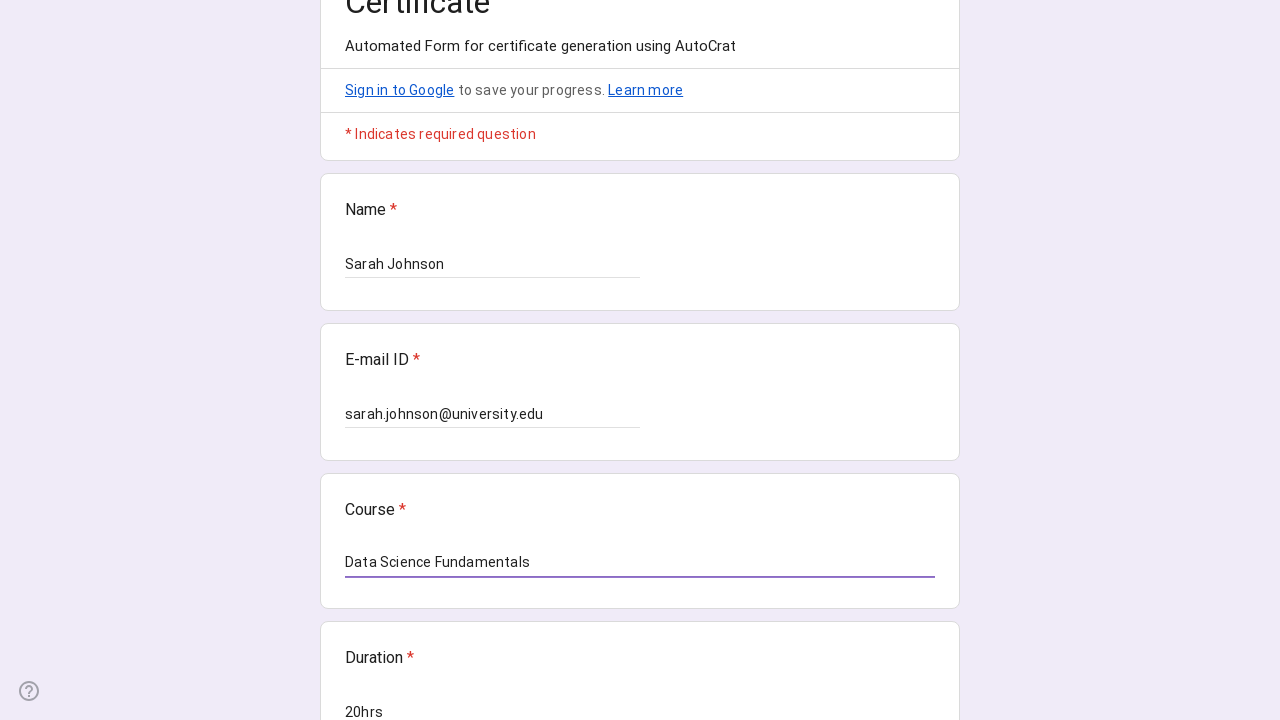

Filled completion date field with '15/03/2024' on xpath=//*[@id="mG61Hd"]/div[2]/div/div[2]/div[5]/div/div/div[2]/div/div[1]/div/d
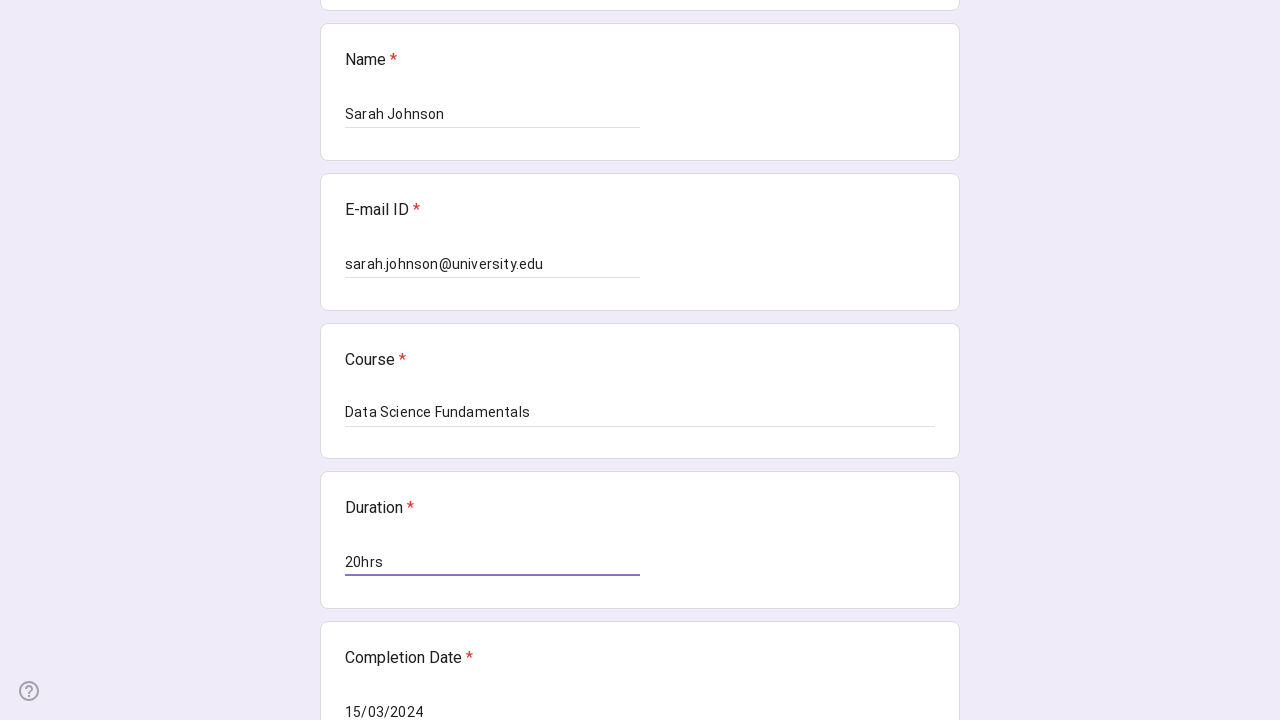

Filled score field with '92' on xpath=//*[@id="mG61Hd"]/div[2]/div/div[2]/div[6]/div/div/div[2]/div/div[1]/div/d
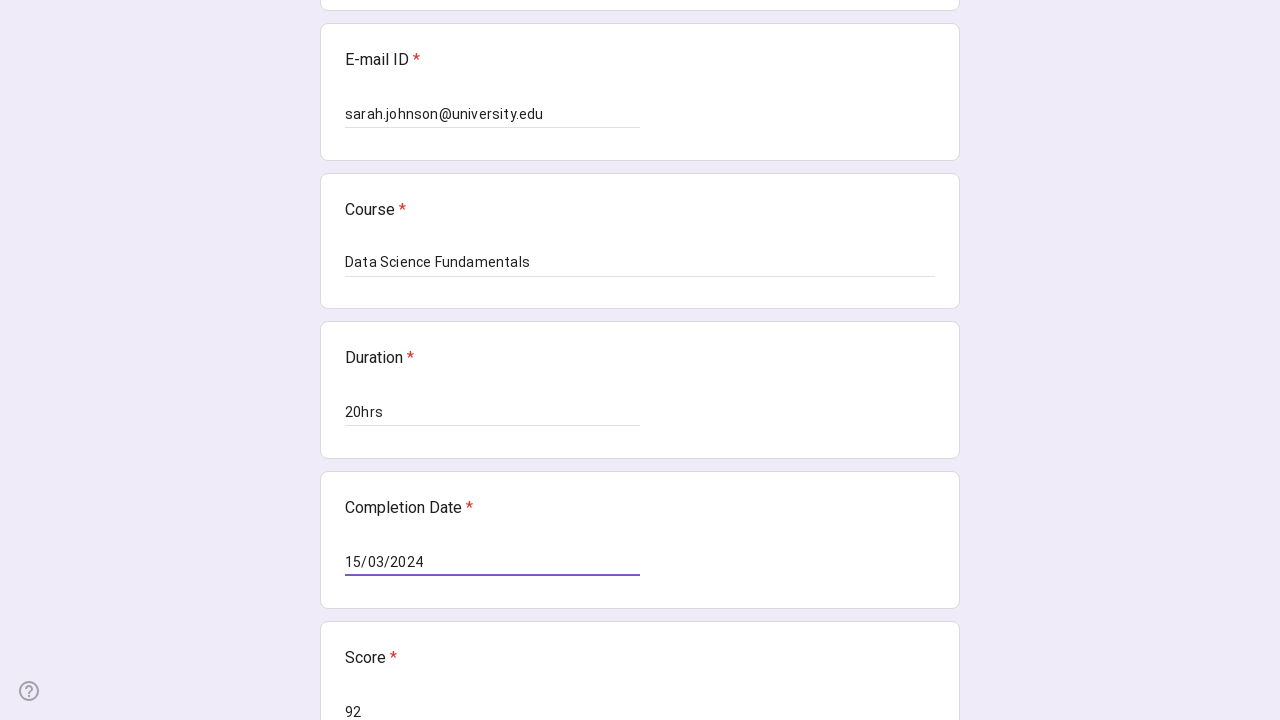

Clicked submit button to submit the certificate automation form at (369, 545) on xpath=//*[@id="mG61Hd"]/div[2]/div/div[3]/div[1]/div[1]/div/span/span
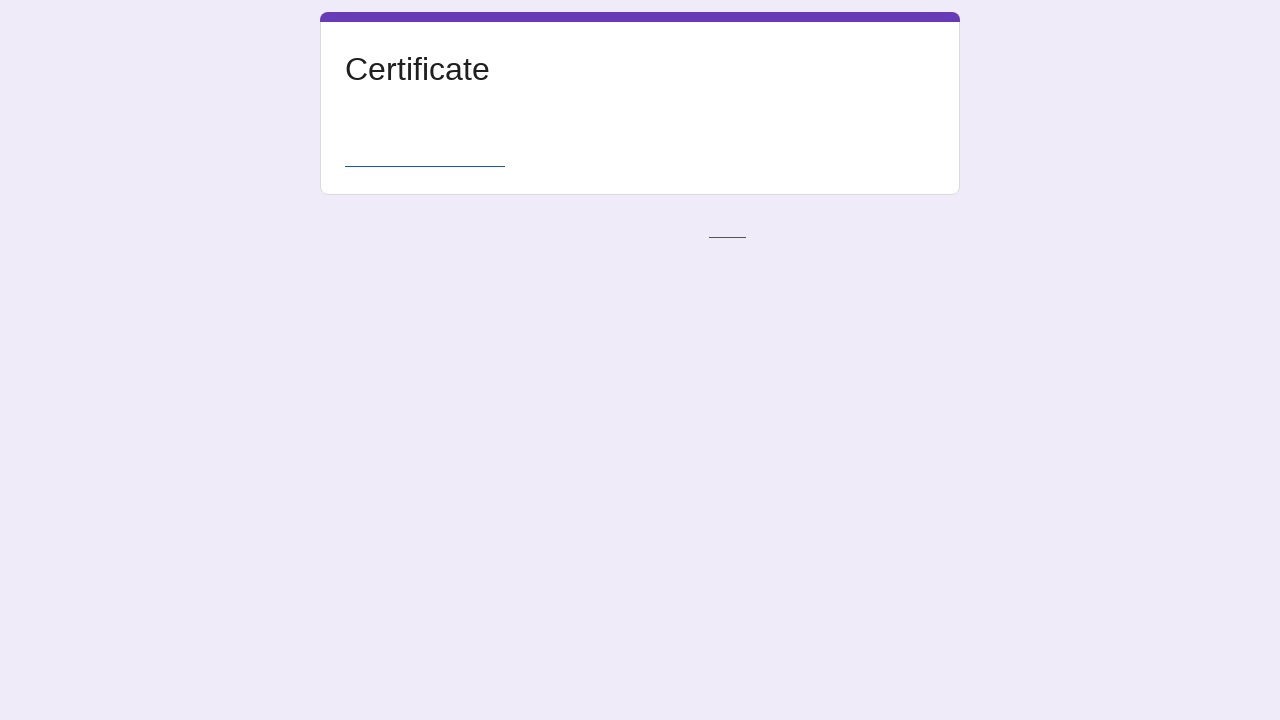

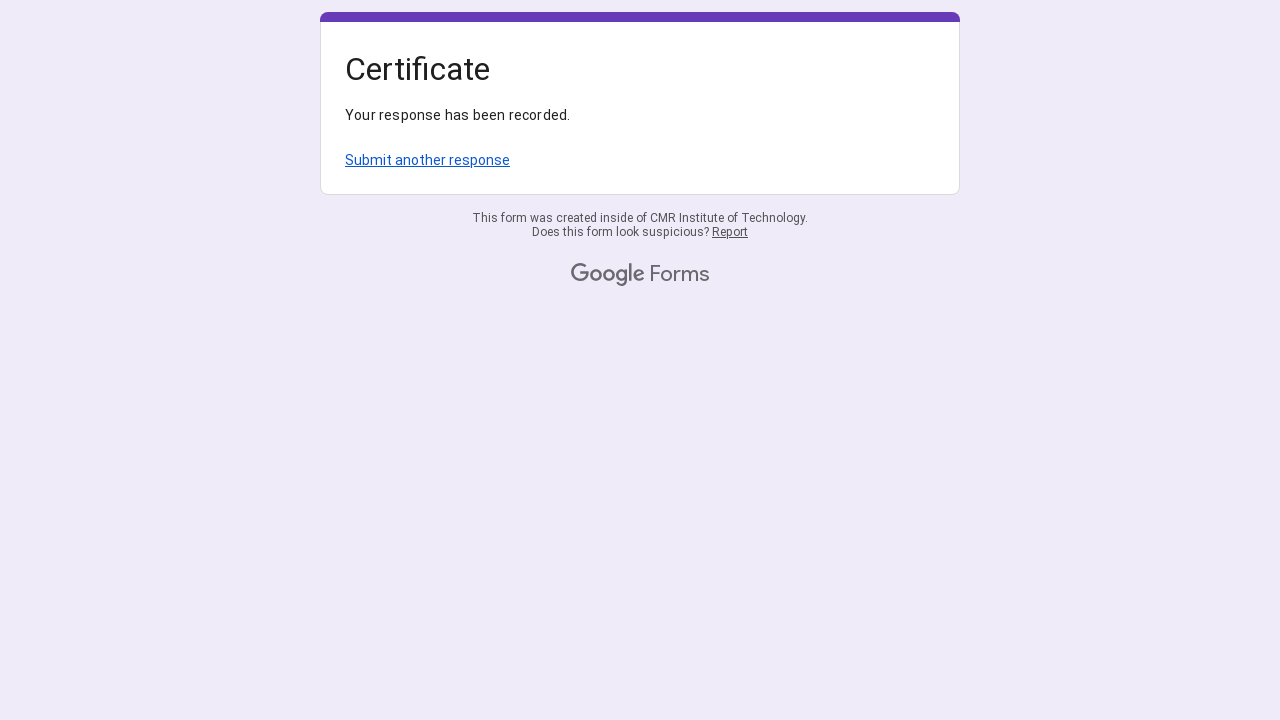